Tests signup form validation with username less than 3 characters, expecting an error message

Starting URL: https://selenium-blog.herokuapp.com/signup

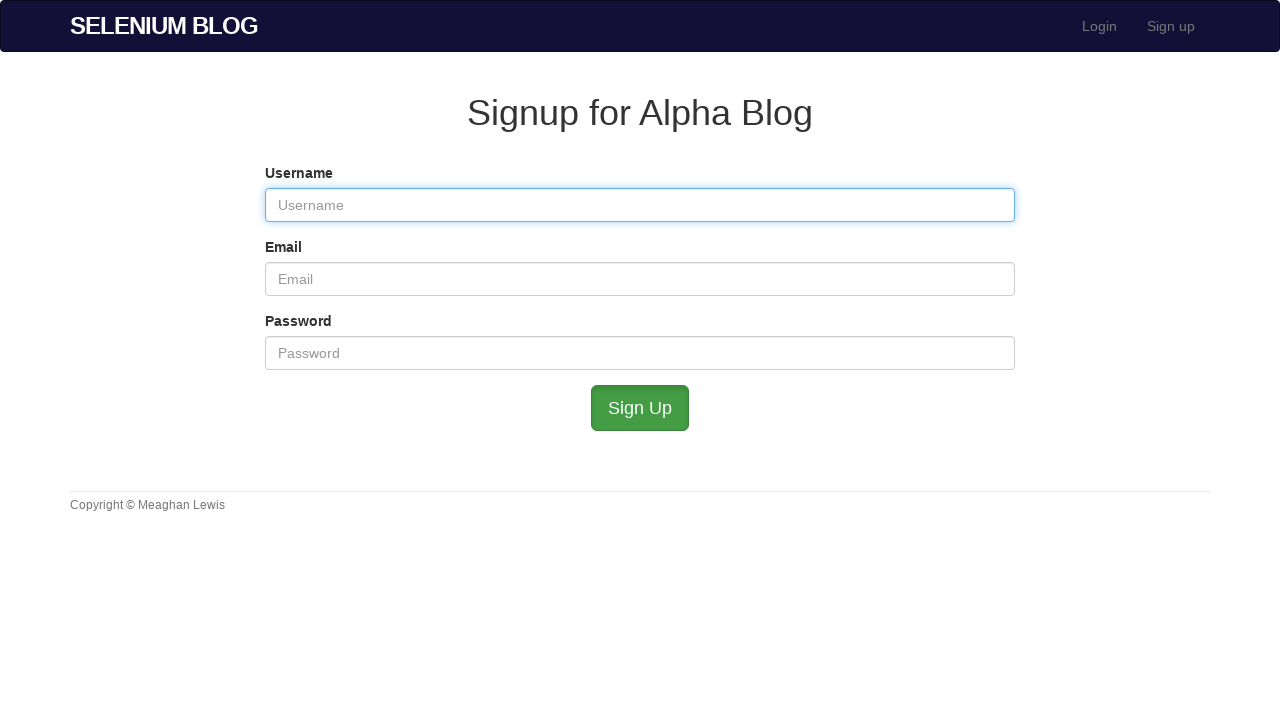

Filled username field with 'ha' (less than 3 characters) on #user_username
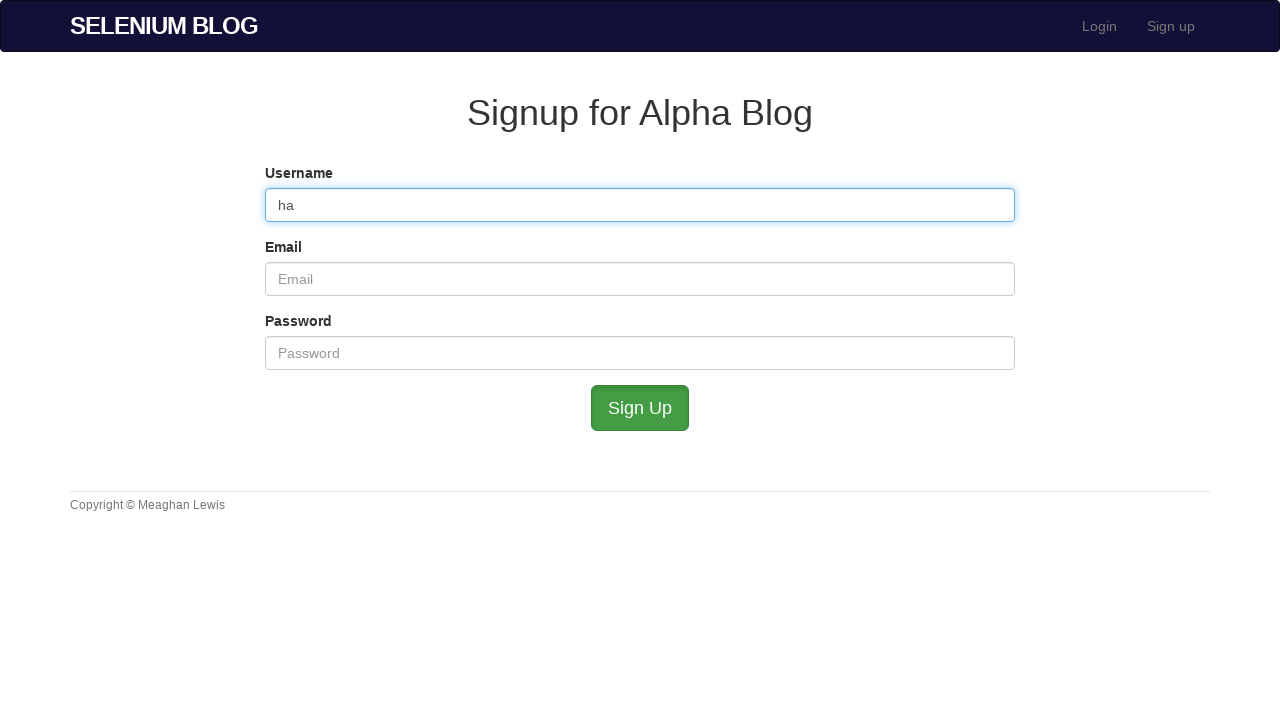

Filled email field with 'habbiab@mailinator.com' on #user_email
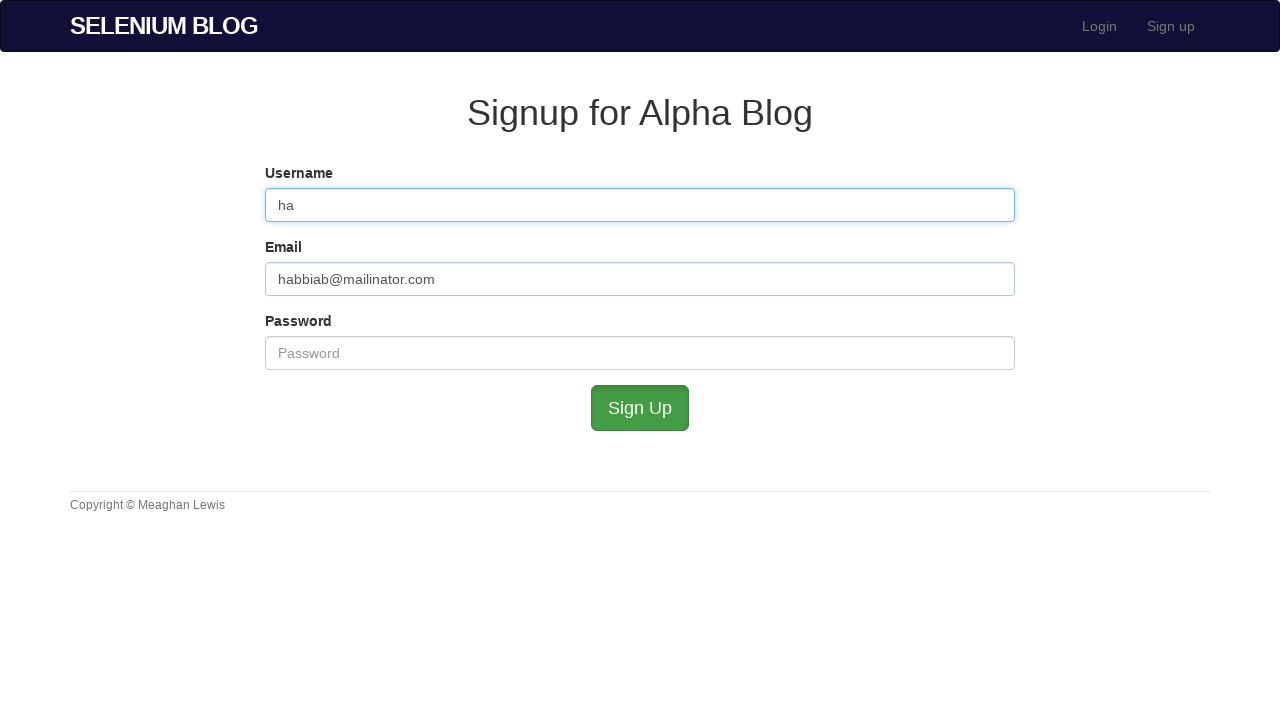

Filled password field with 'october11' on #user_password
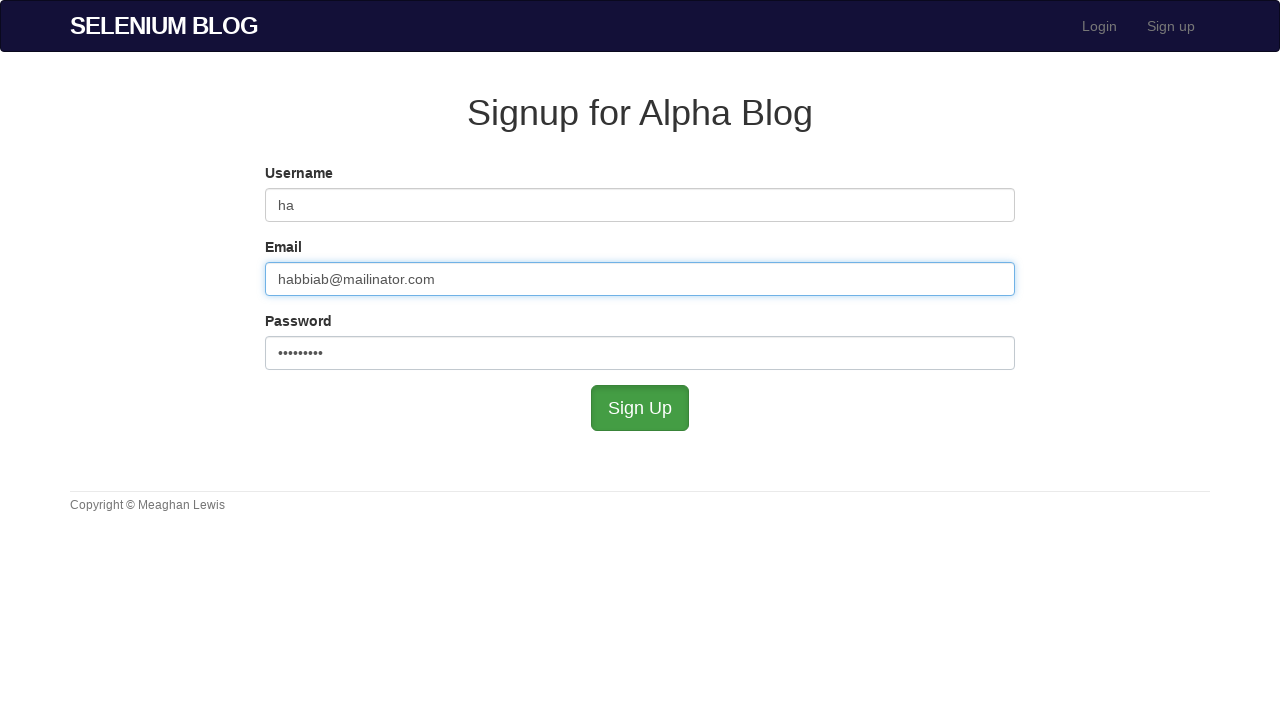

Clicked signup button to submit form at (640, 408) on #submit
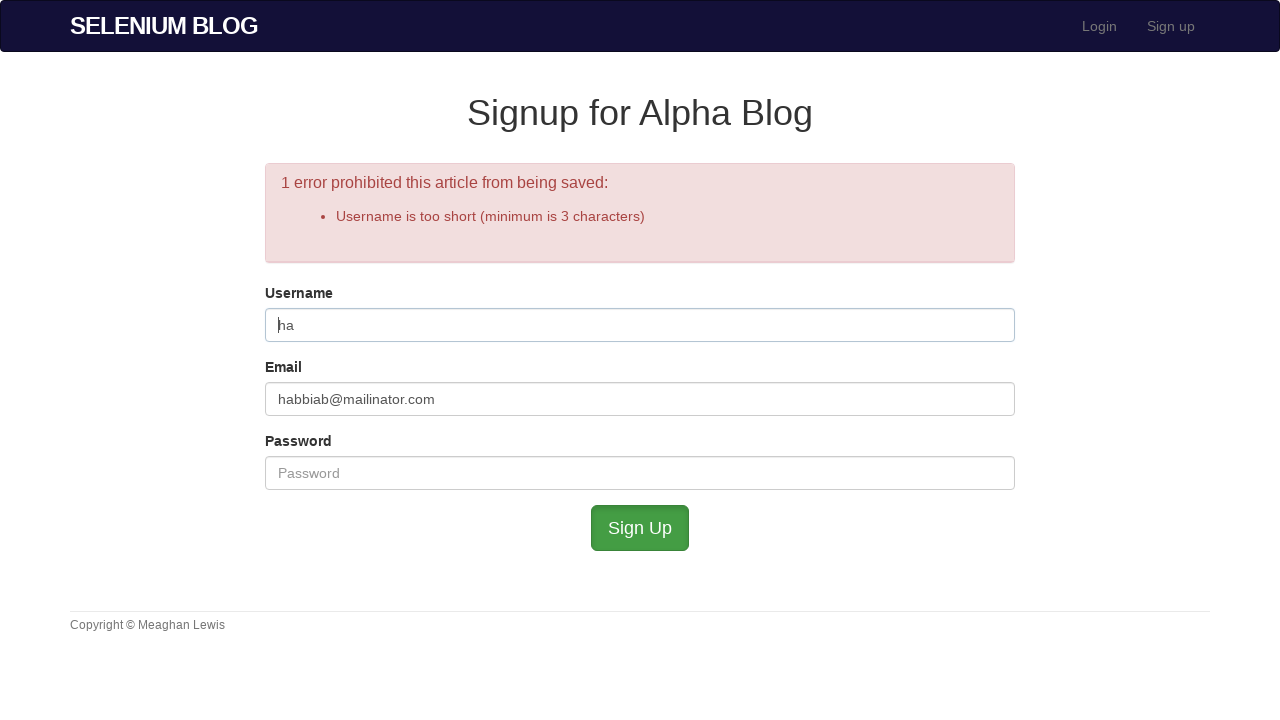

Waited for error message to appear (validation failed for short username)
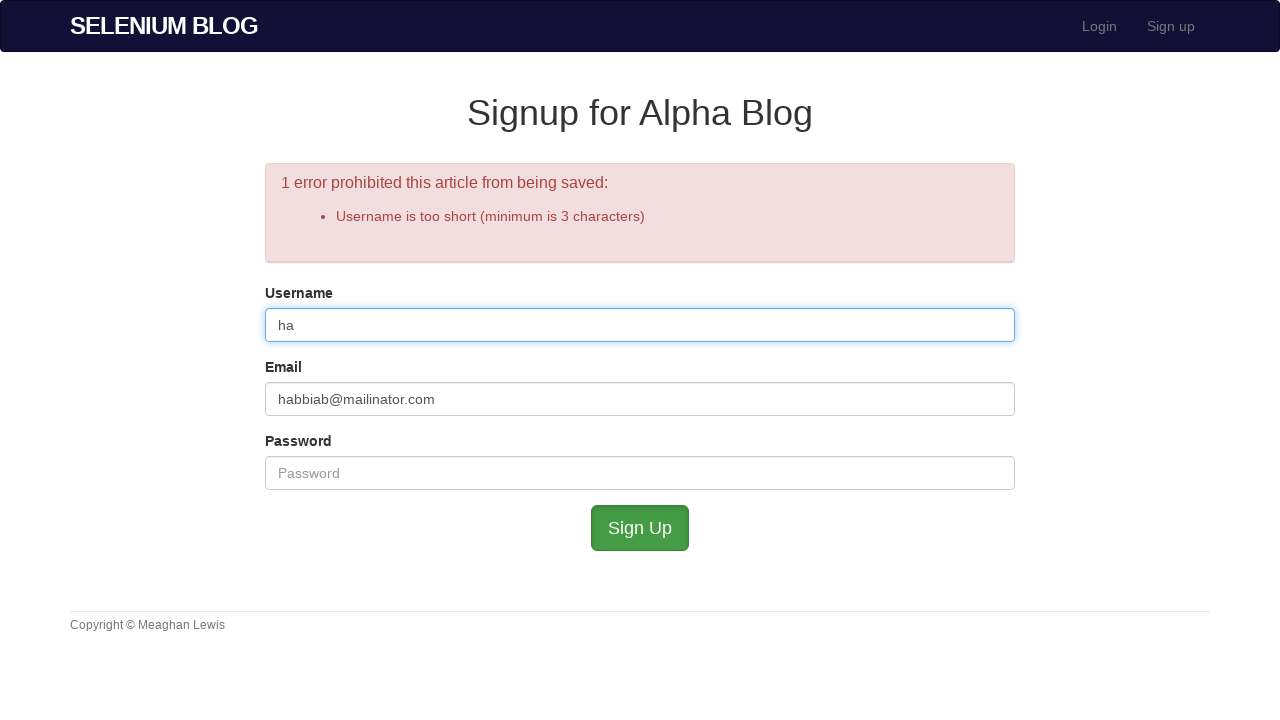

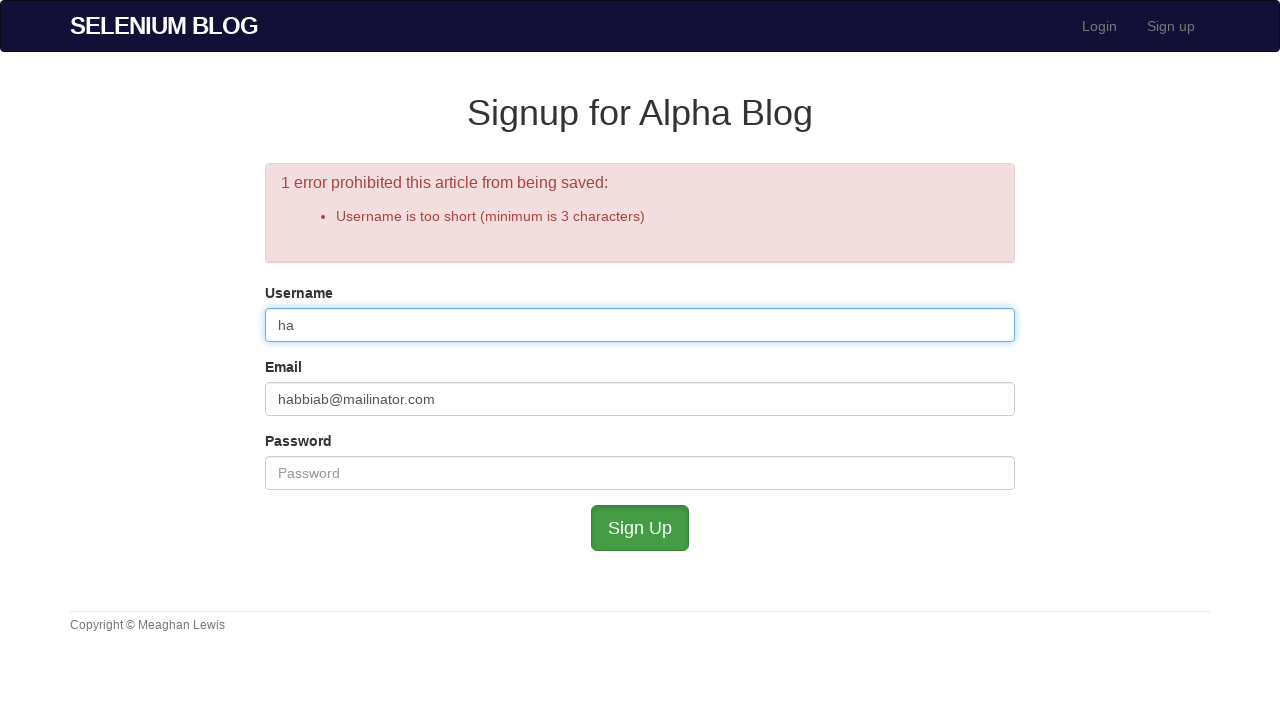